Clicks the About link and verifies the new page title

Starting URL: https://v1.training-support.net

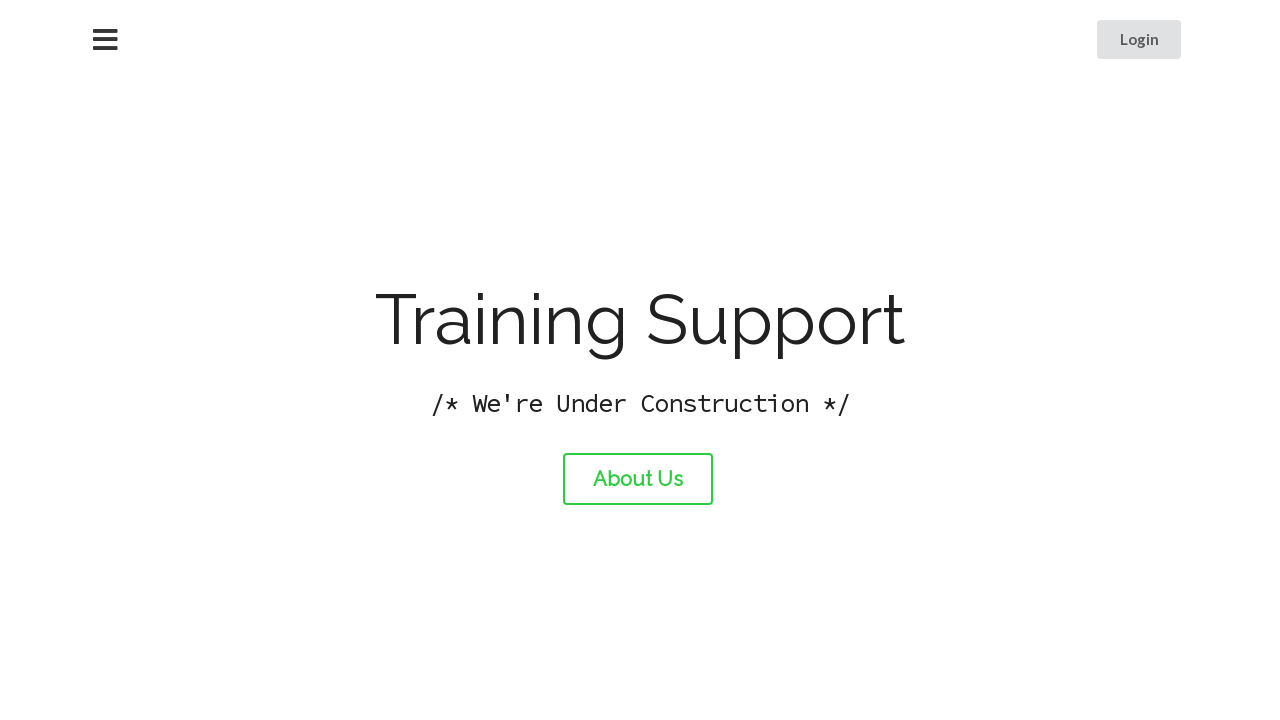

Navigated to starting URL https://v1.training-support.net
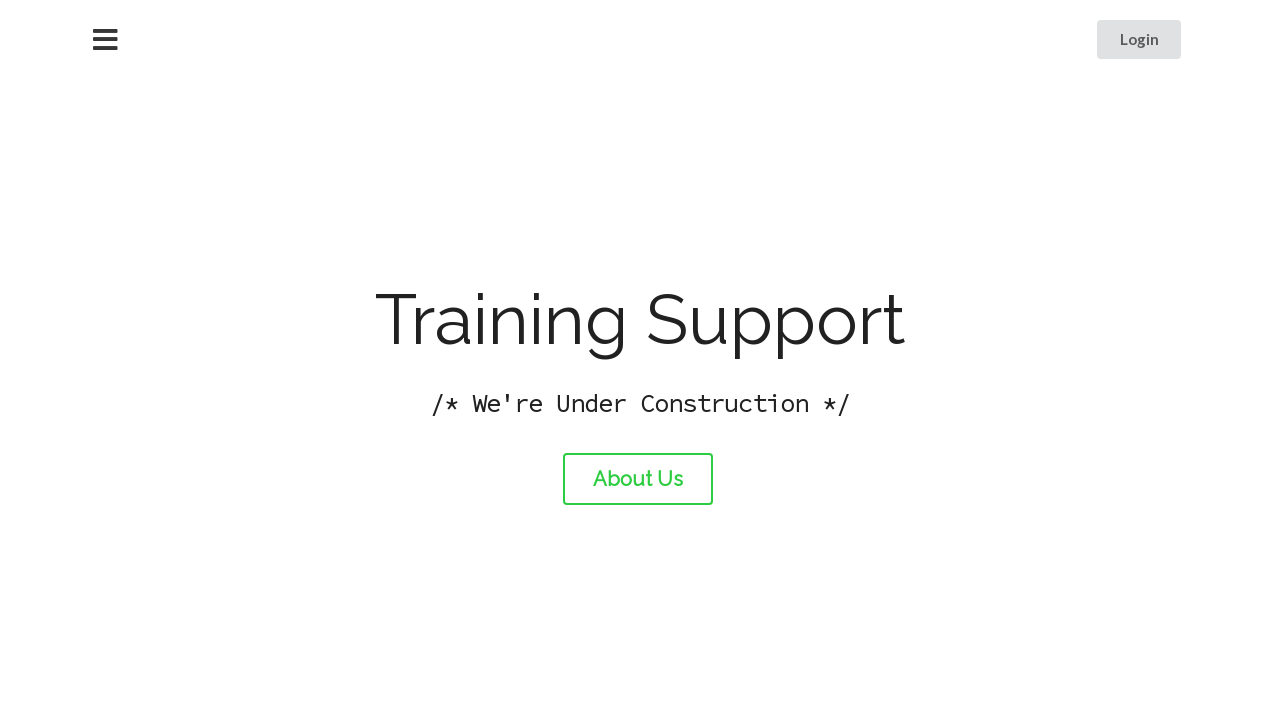

Clicked the About link at (638, 479) on #about-link
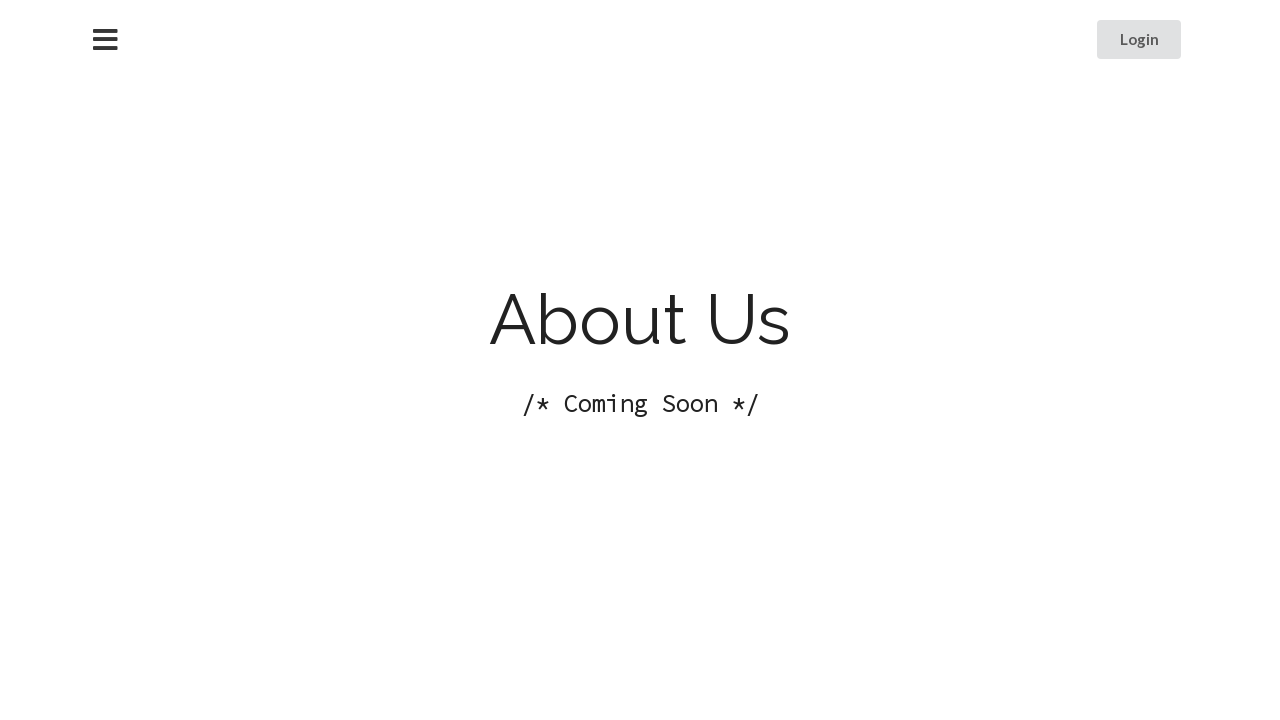

Verified page title is 'About Training Support'
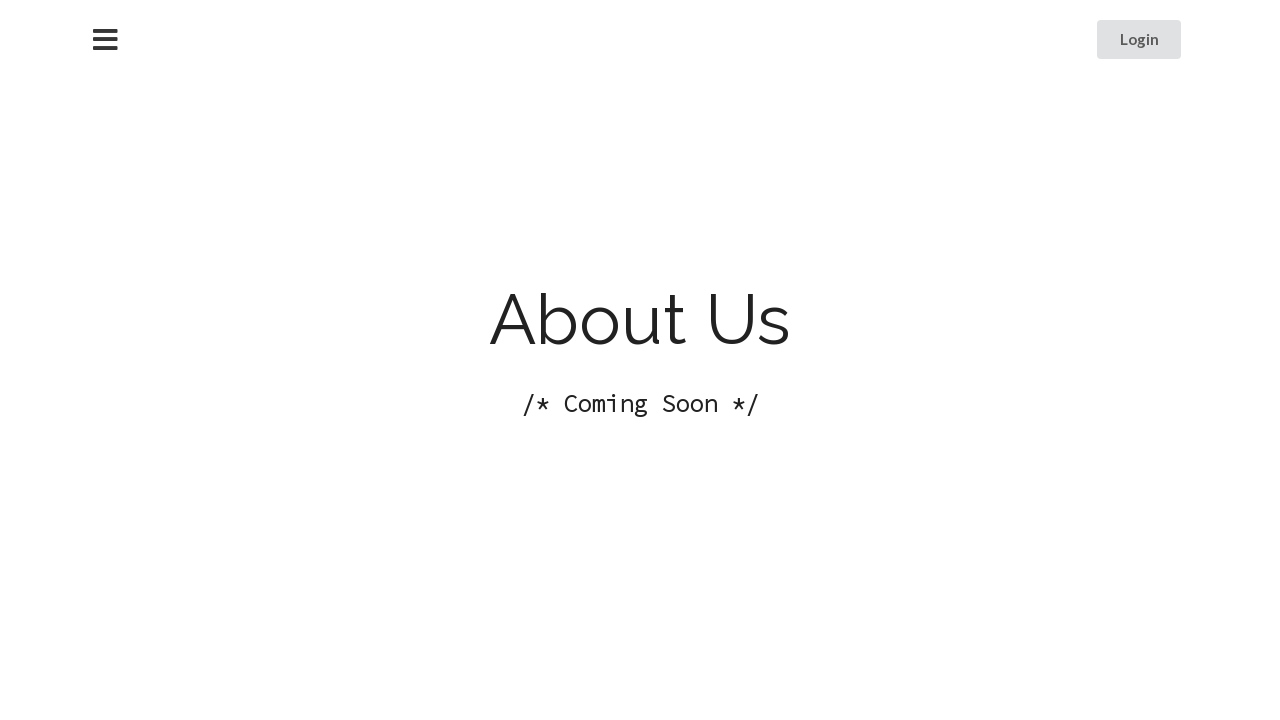

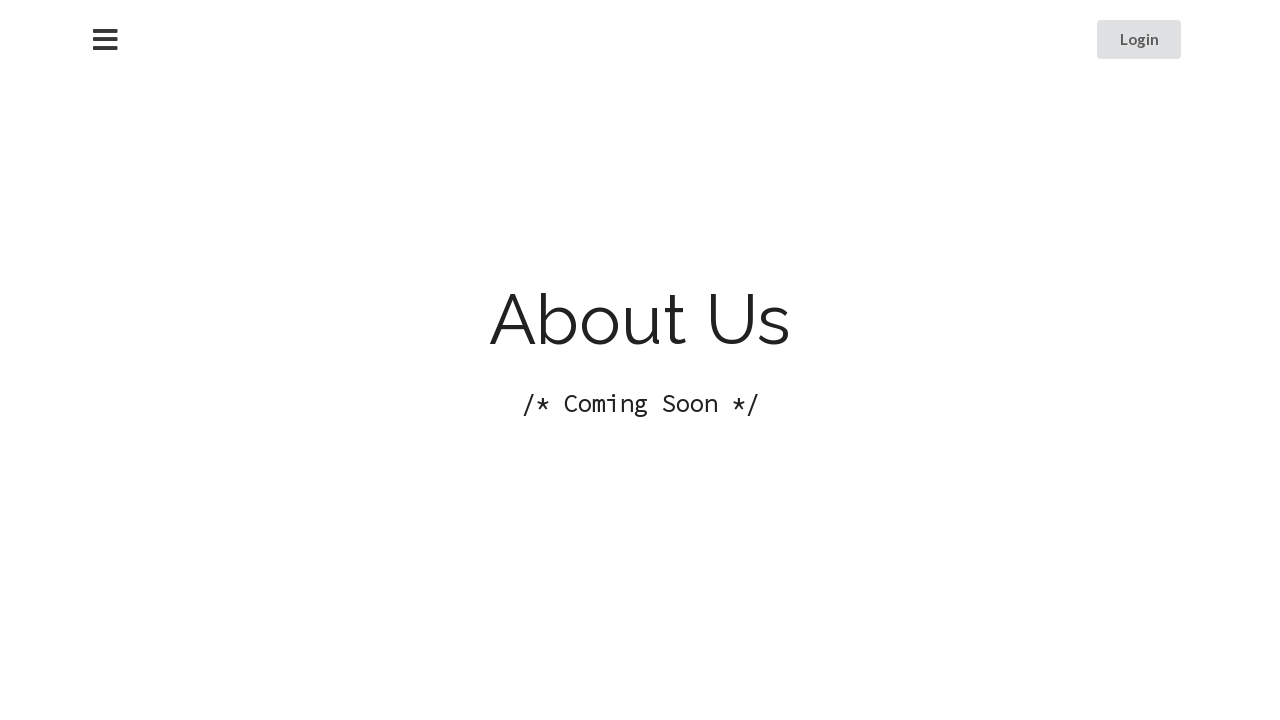